Tests drag and drop functionality by dragging an element from source to destination within an iframe

Starting URL: https://jqueryui.com/droppable/

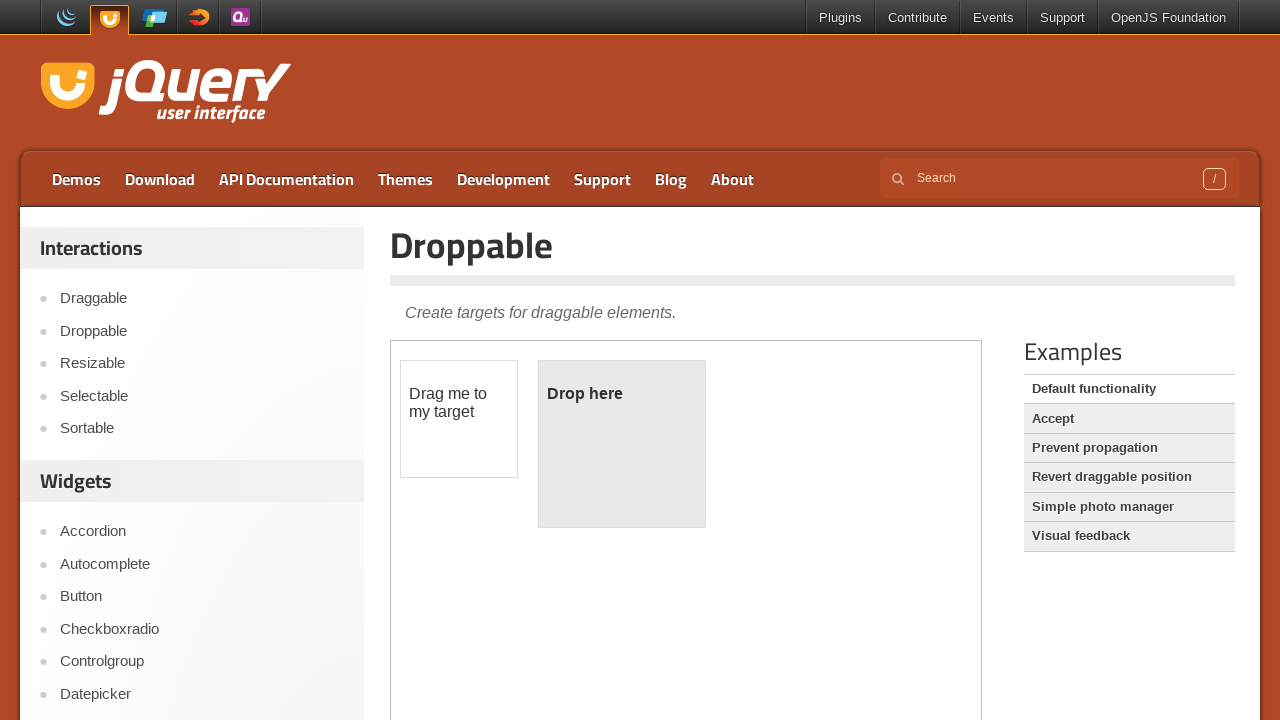

Located the iframe containing drag and drop demo
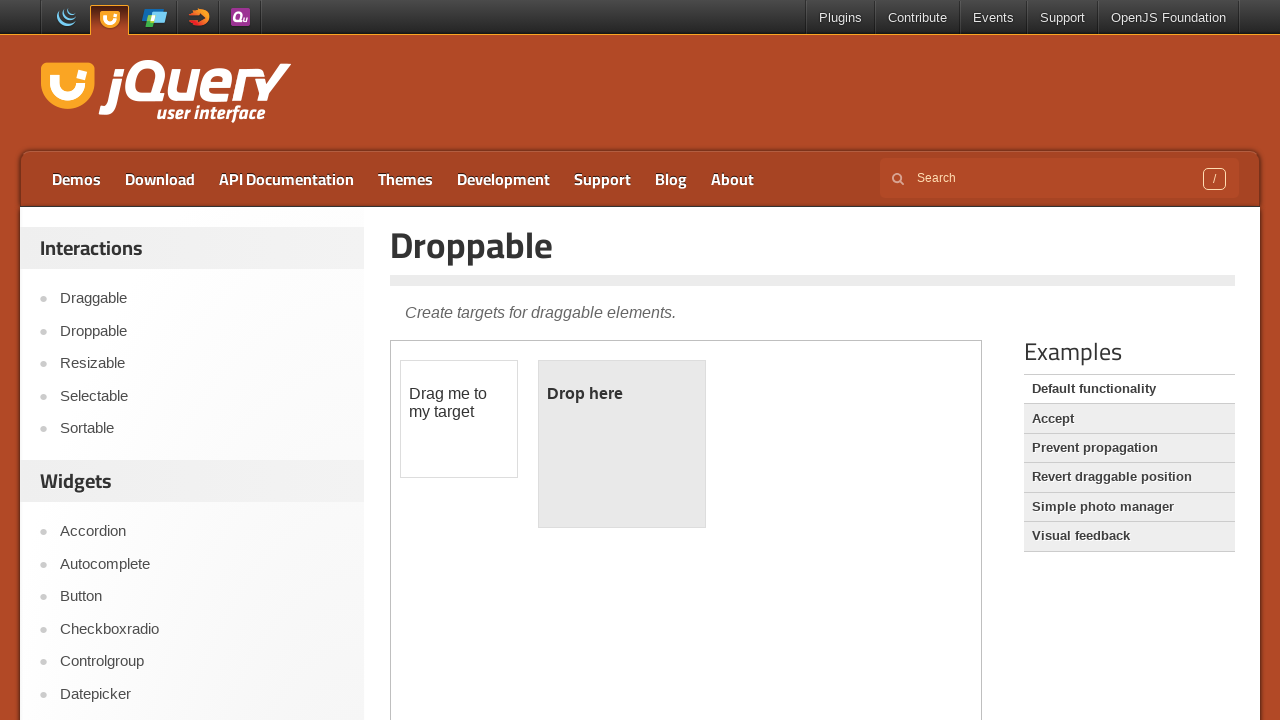

Located source element 'Drag me to my target'
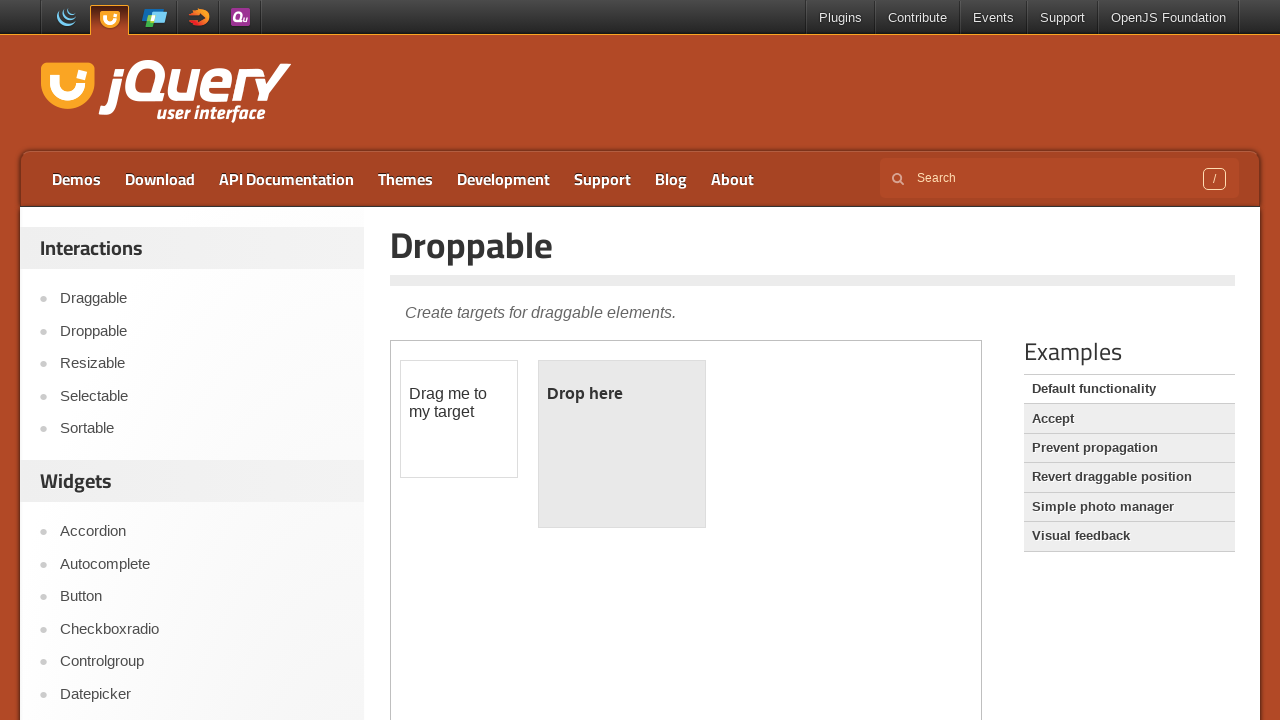

Located destination element 'Drop here'
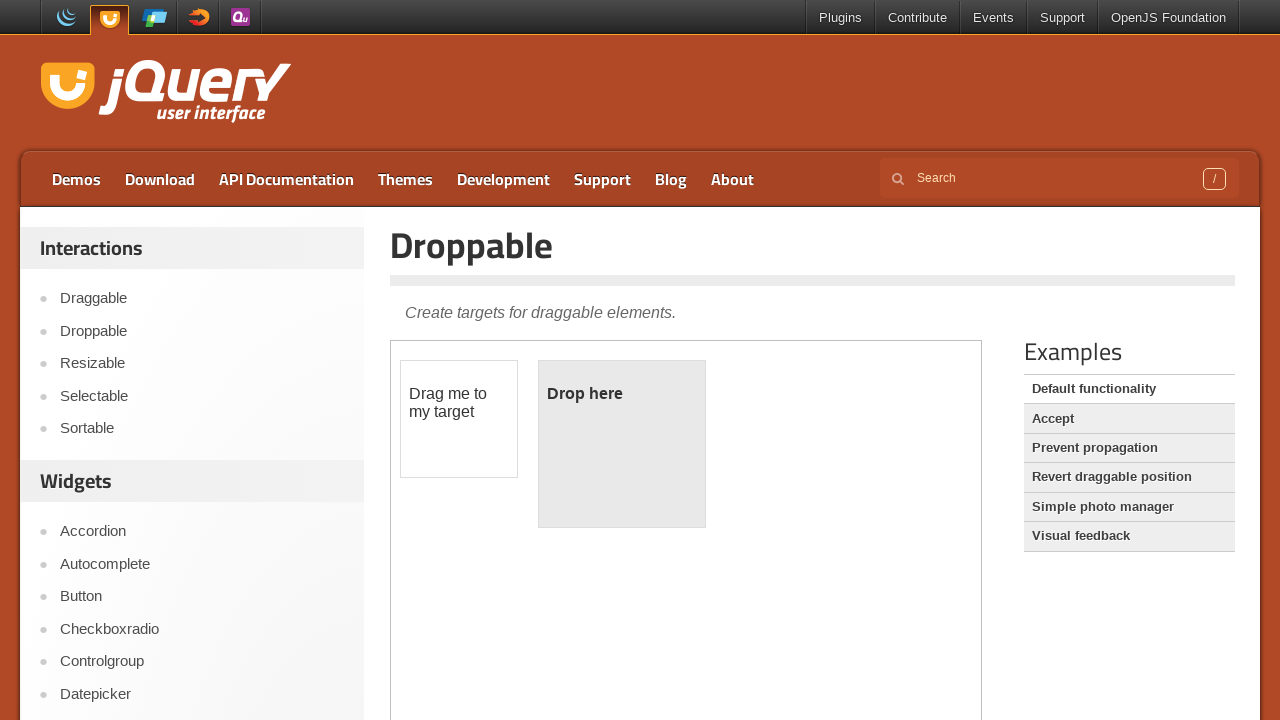

Dragged source element to destination element at (622, 394)
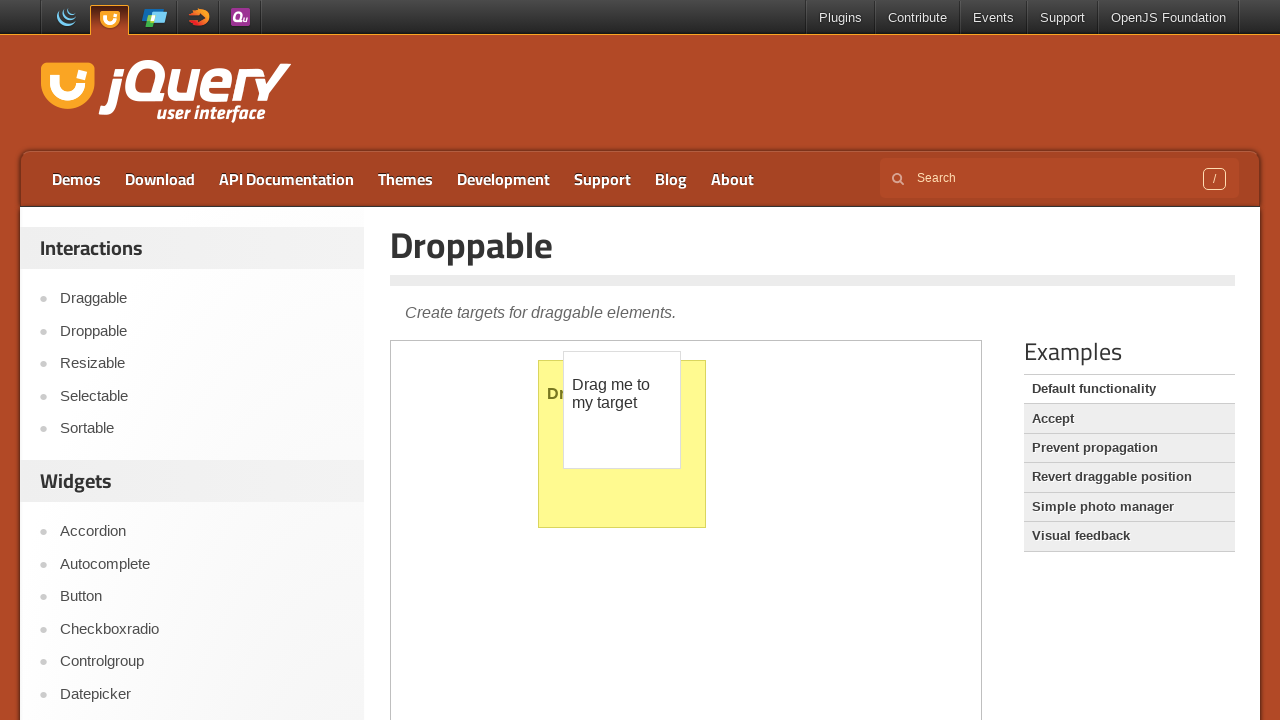

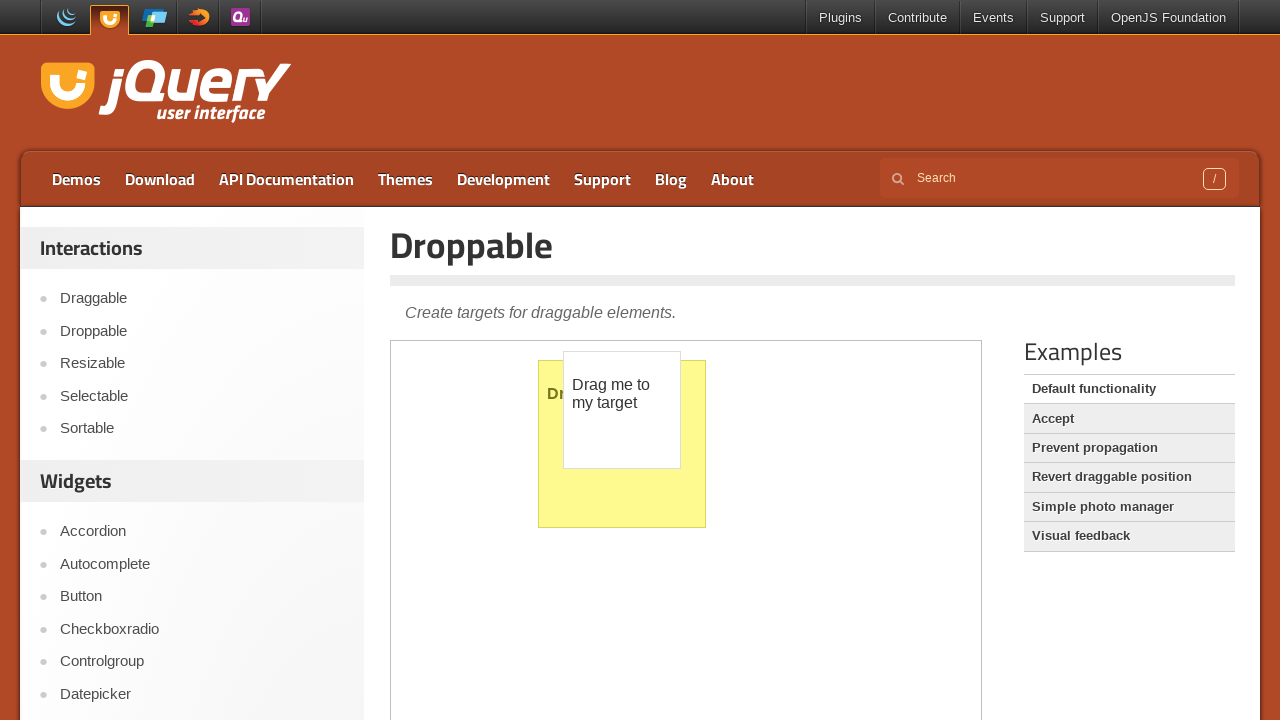